Tests dropdown selection by reading two numbers from the page, calculating their sum, and selecting the matching option from a dropdown.

Starting URL: https://suninjuly.github.io/selects1.html

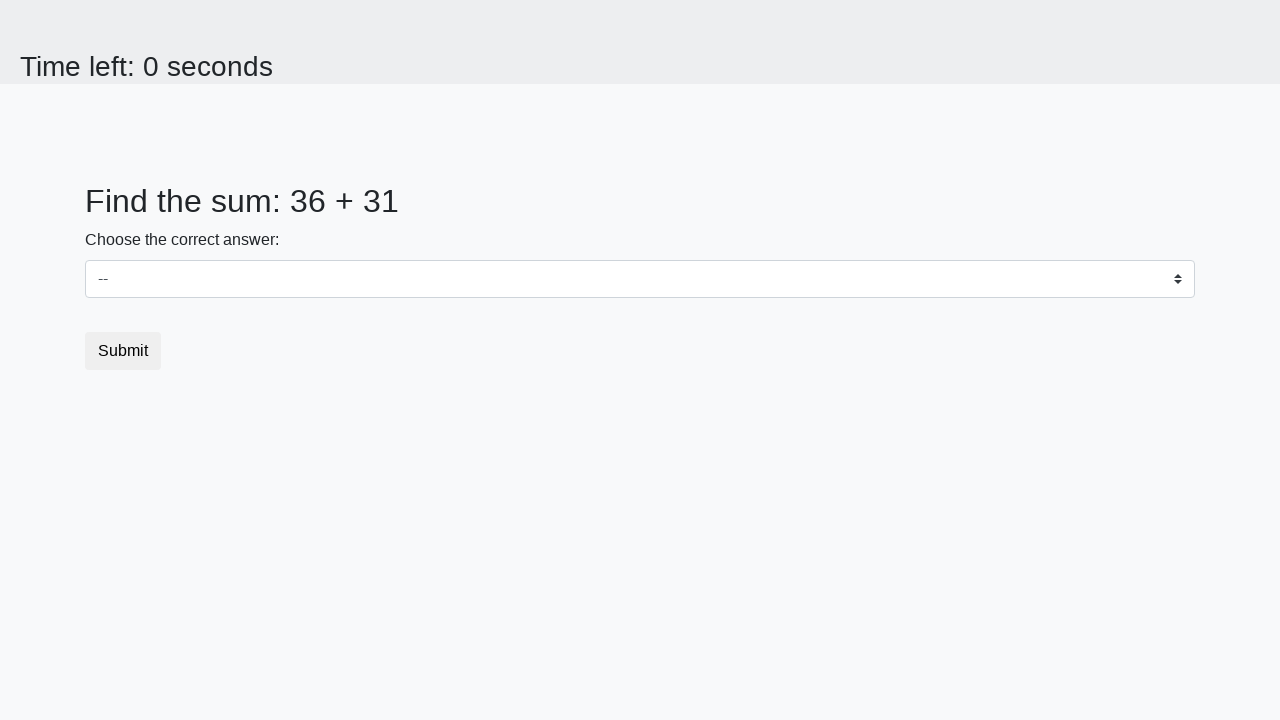

Waited for #num1 element to load
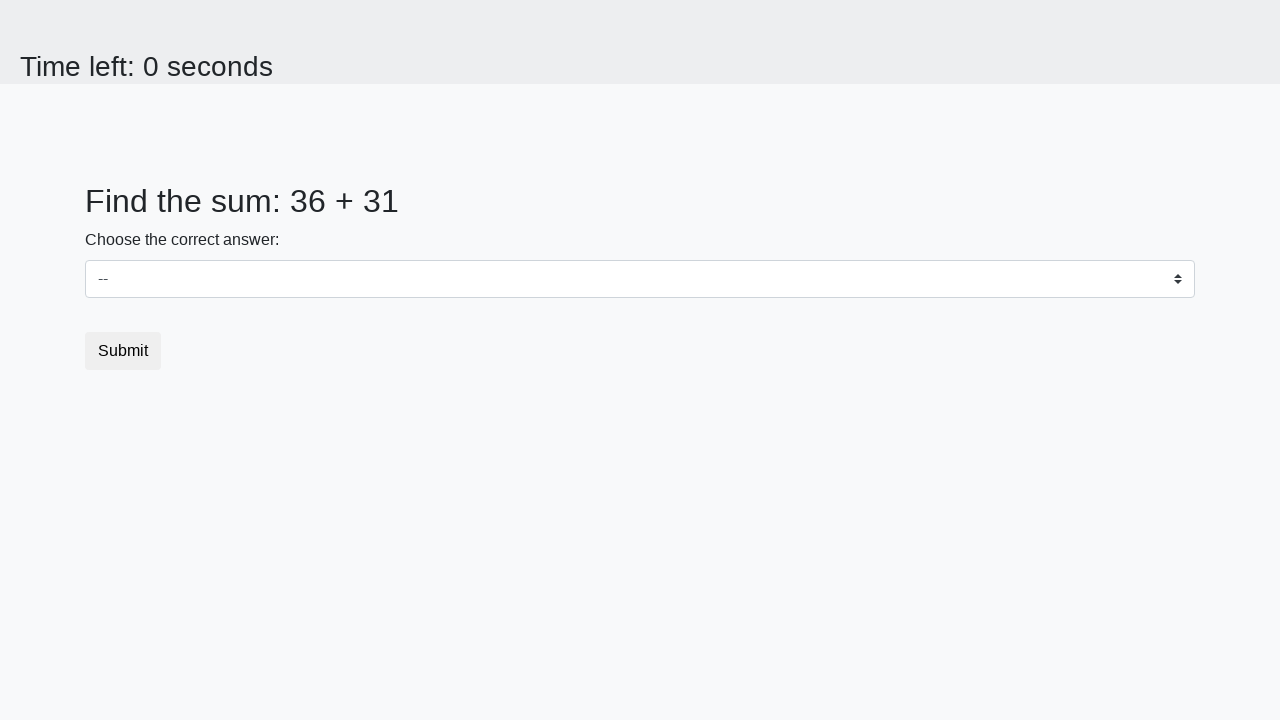

Read first number from #num1: 36
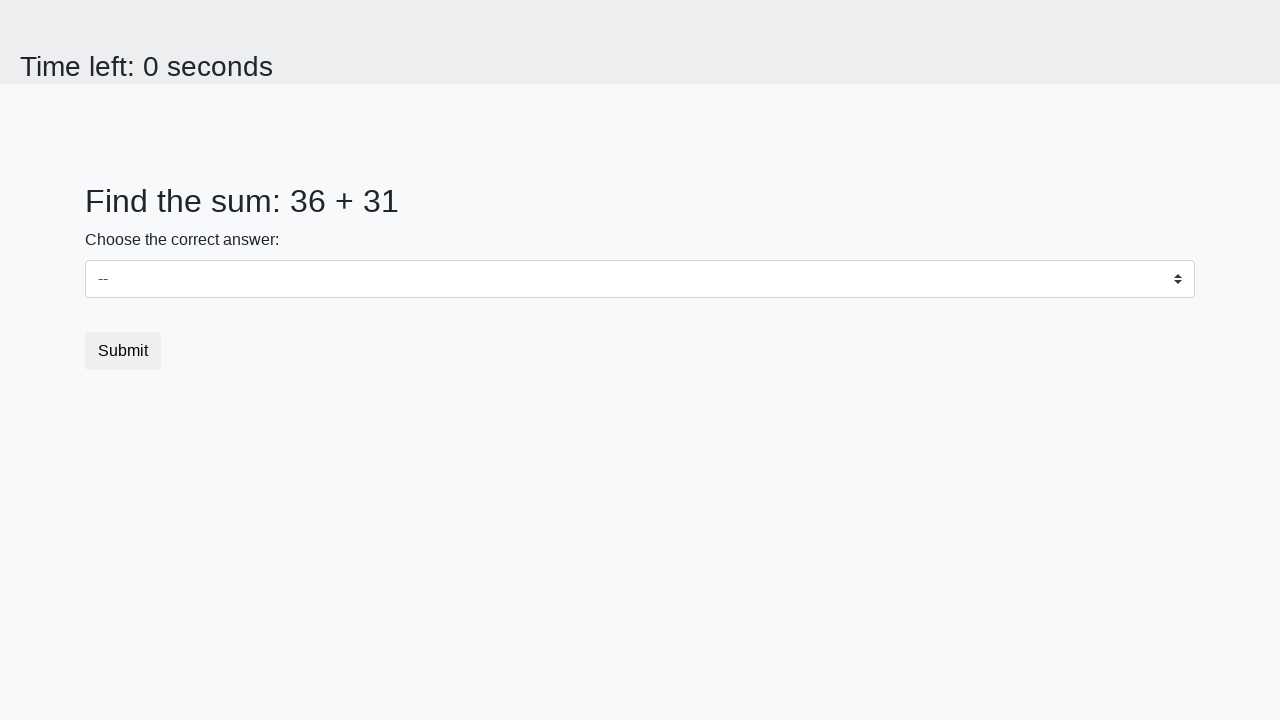

Read second number from #num2: 31
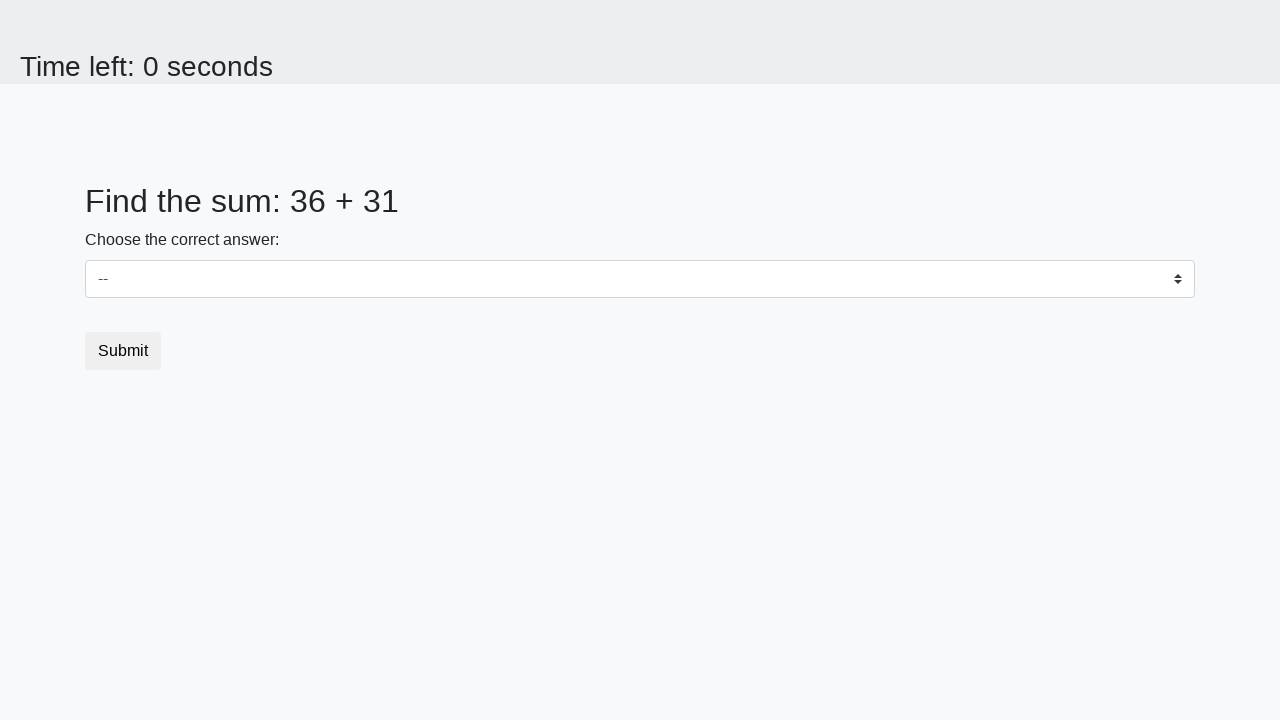

Calculated sum: 36 + 31 = 67
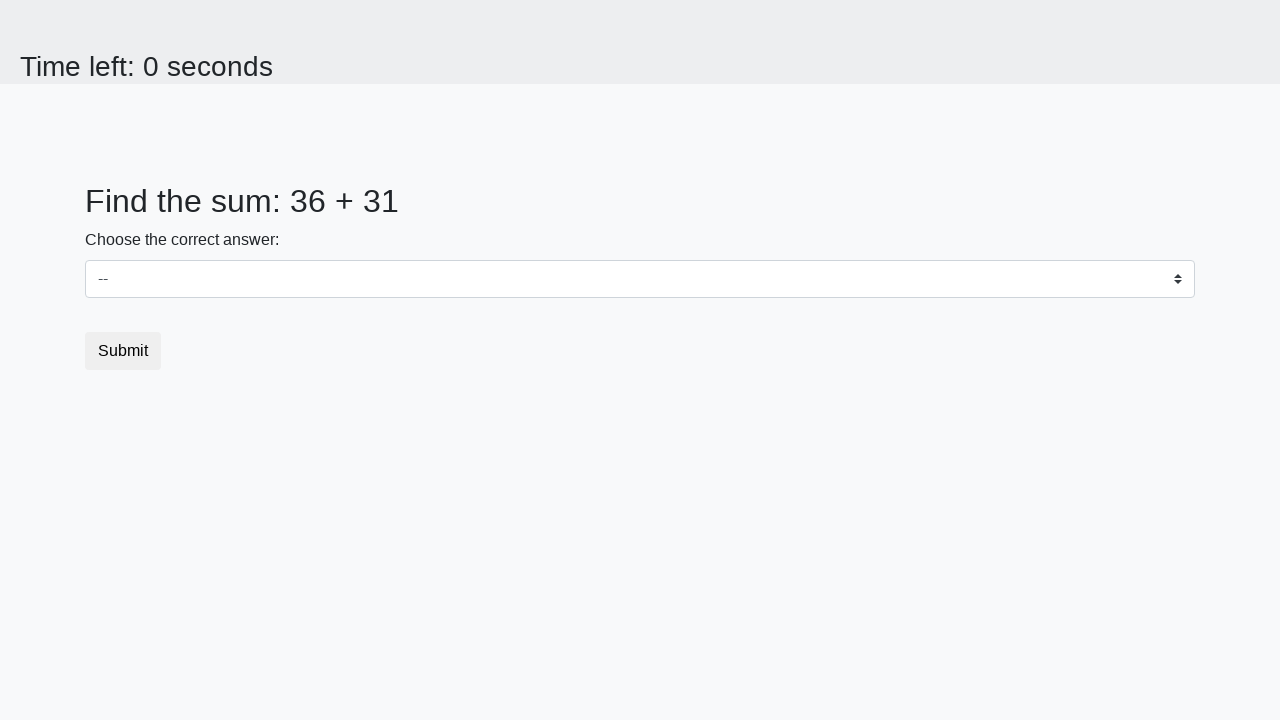

Selected value '67' from dropdown on #dropdown
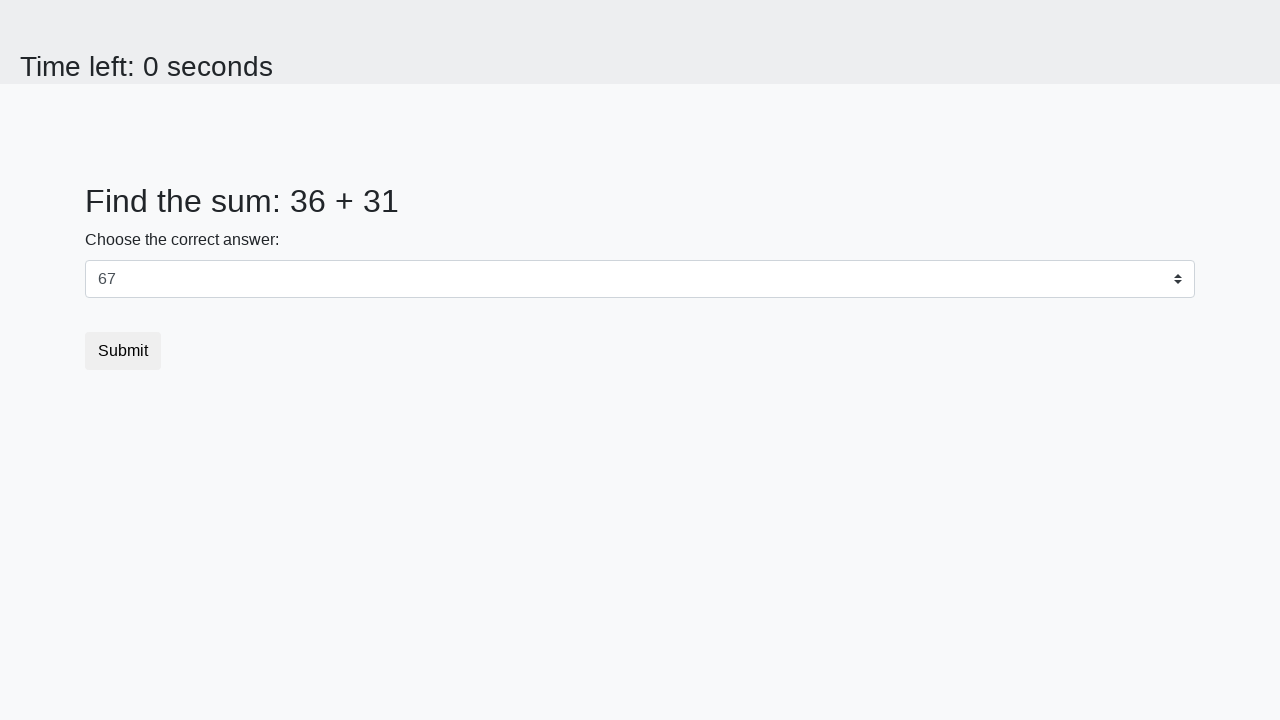

Clicked submit button at (123, 351) on button
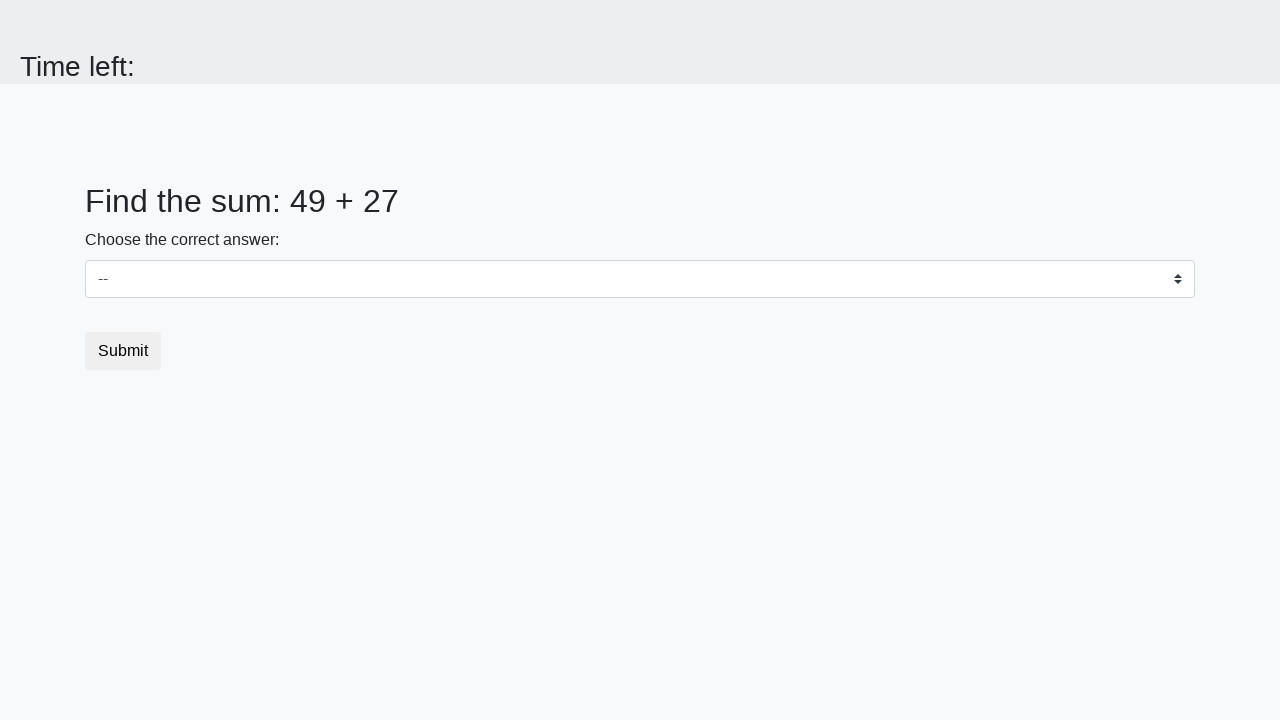

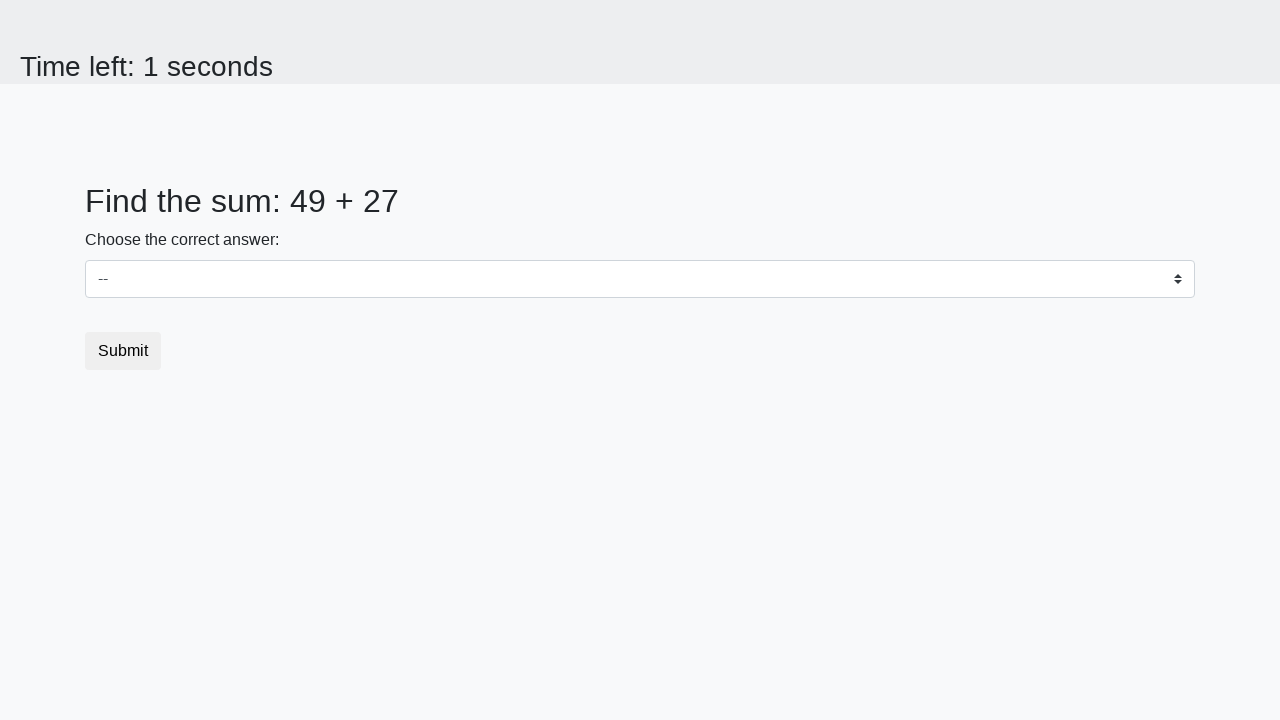